Tests dropdown selection functionality by selecting a country from a dropdown menu without using the Select class

Starting URL: https://www.orangehrm.com/orangehrm-30-day-trial/

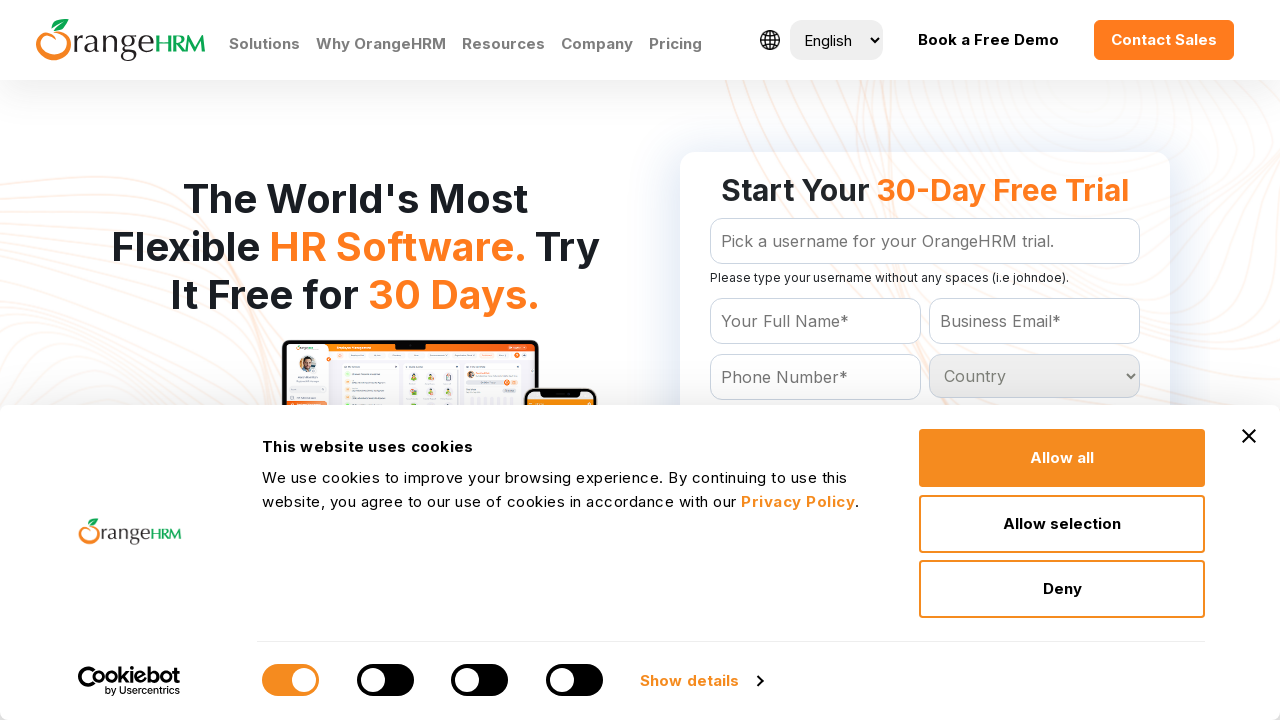

Retrieved all country dropdown options
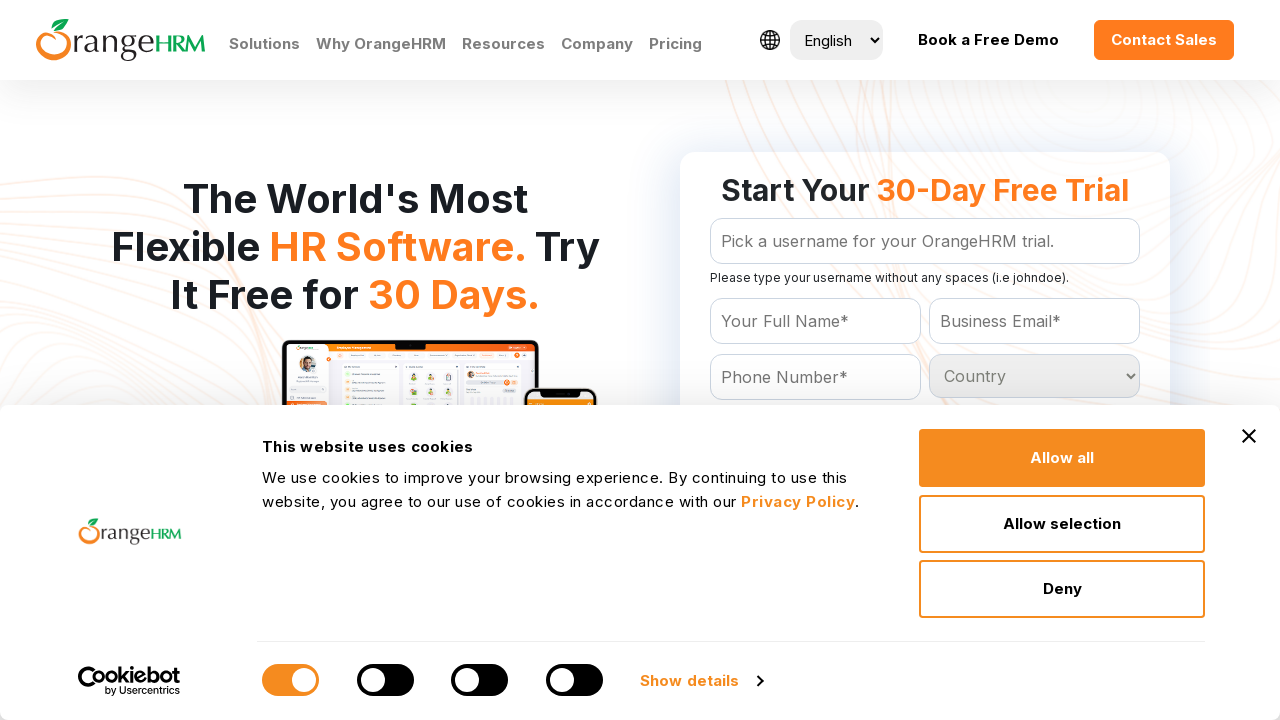

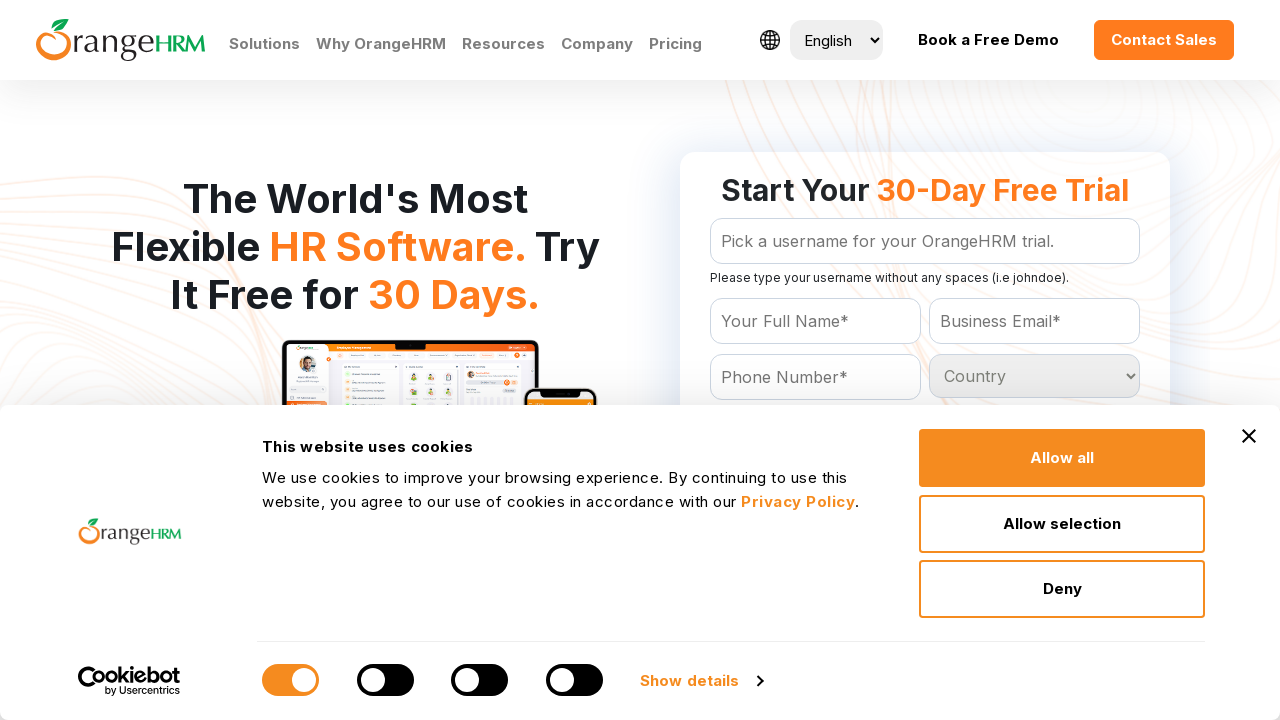